Tests dynamic controls with explicit waits by clicking Remove button, verifying "It's gone!" message, clicking Add button, and verifying "It's back!" message

Starting URL: https://the-internet.herokuapp.com/dynamic_controls

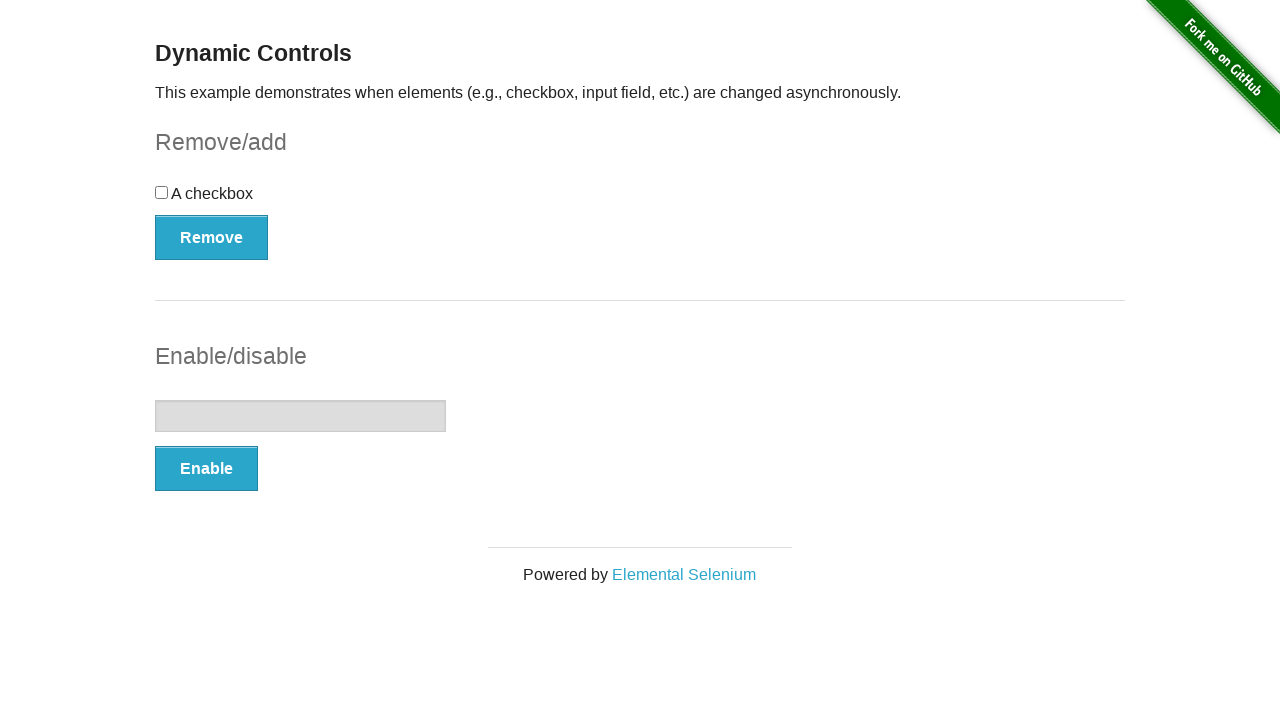

Navigated to dynamic controls page
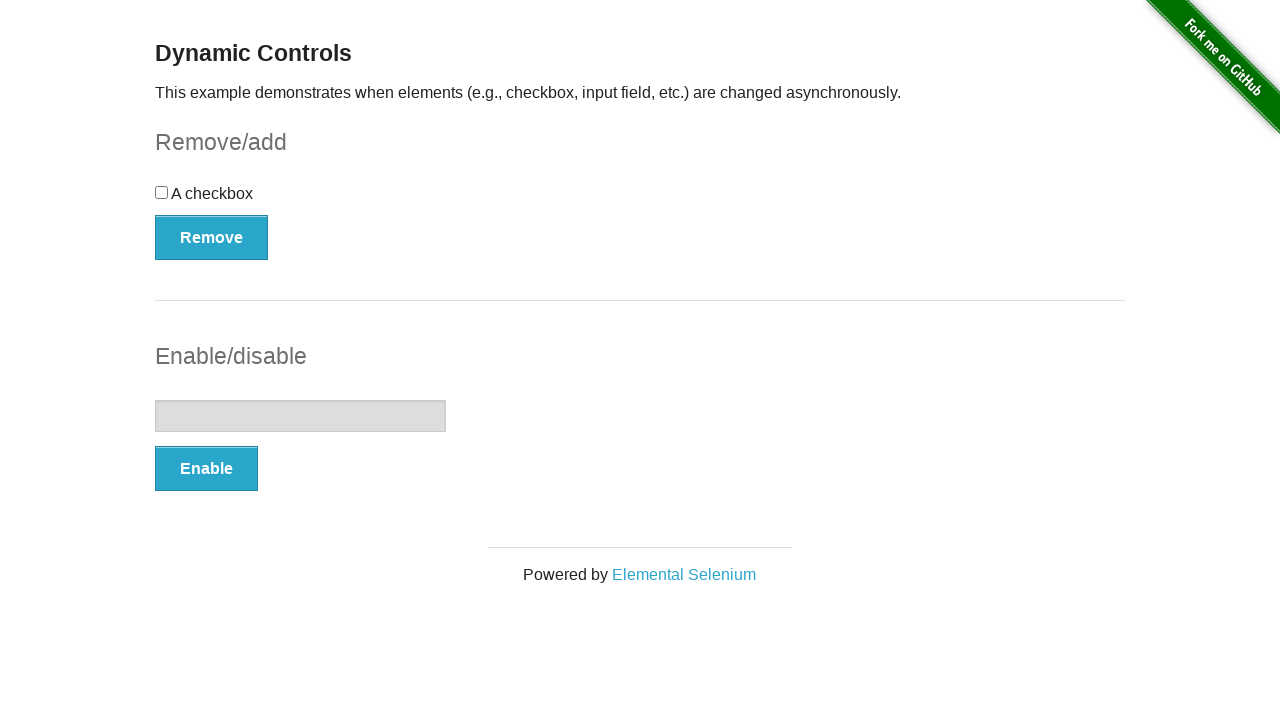

Clicked Remove button at (212, 237) on xpath=//*[@onclick='swapCheckbox()']
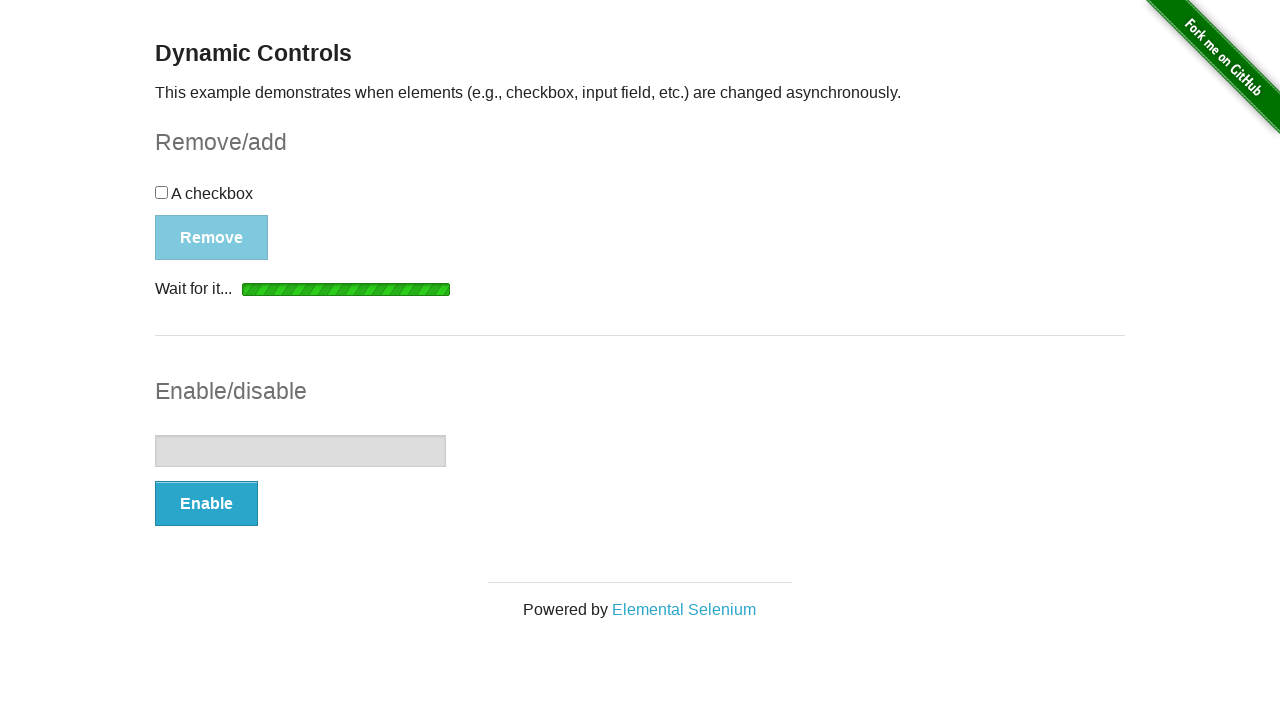

Verified "It's gone!" message is visible
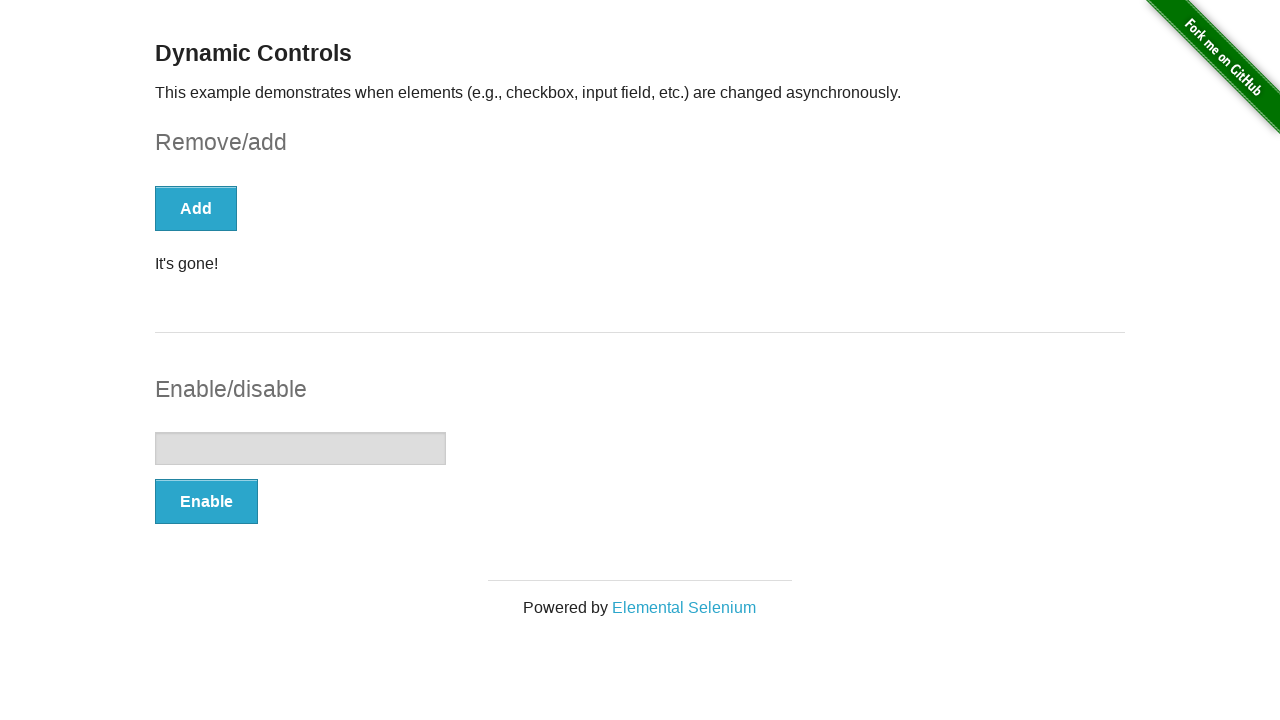

Clicked Add button at (196, 208) on xpath=//*[.='Add']
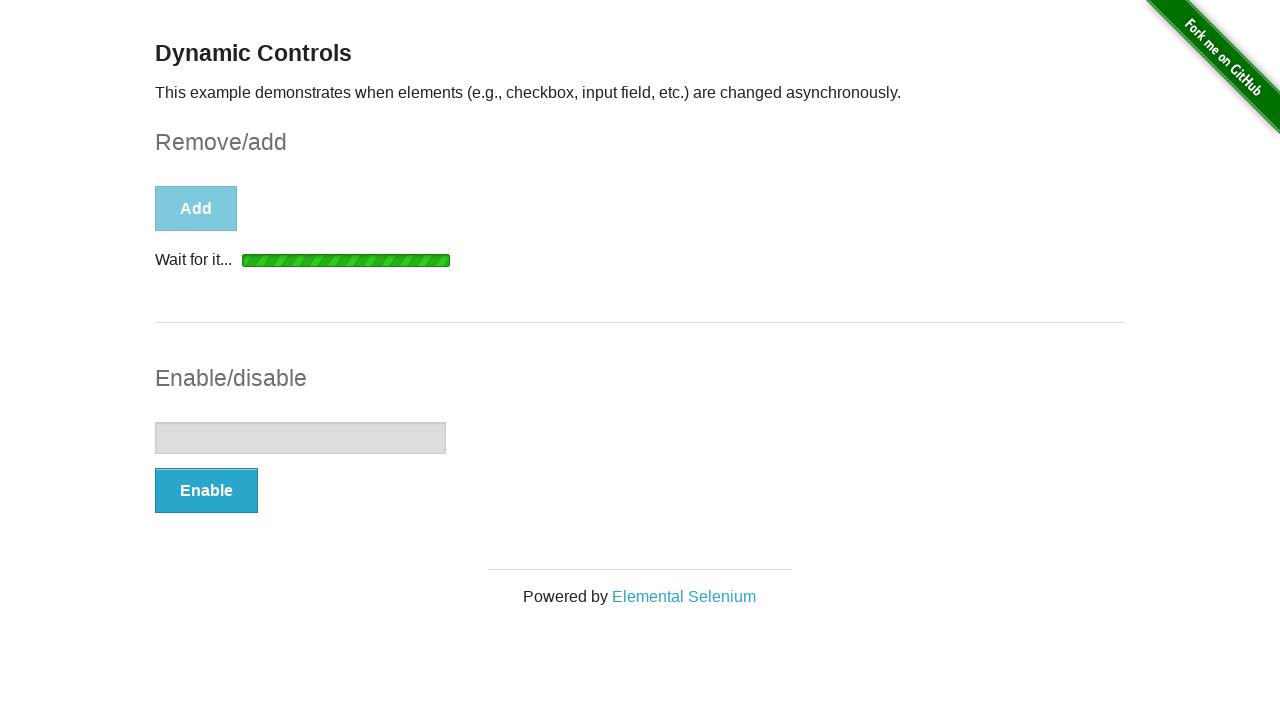

Verified "It's back!" message is visible
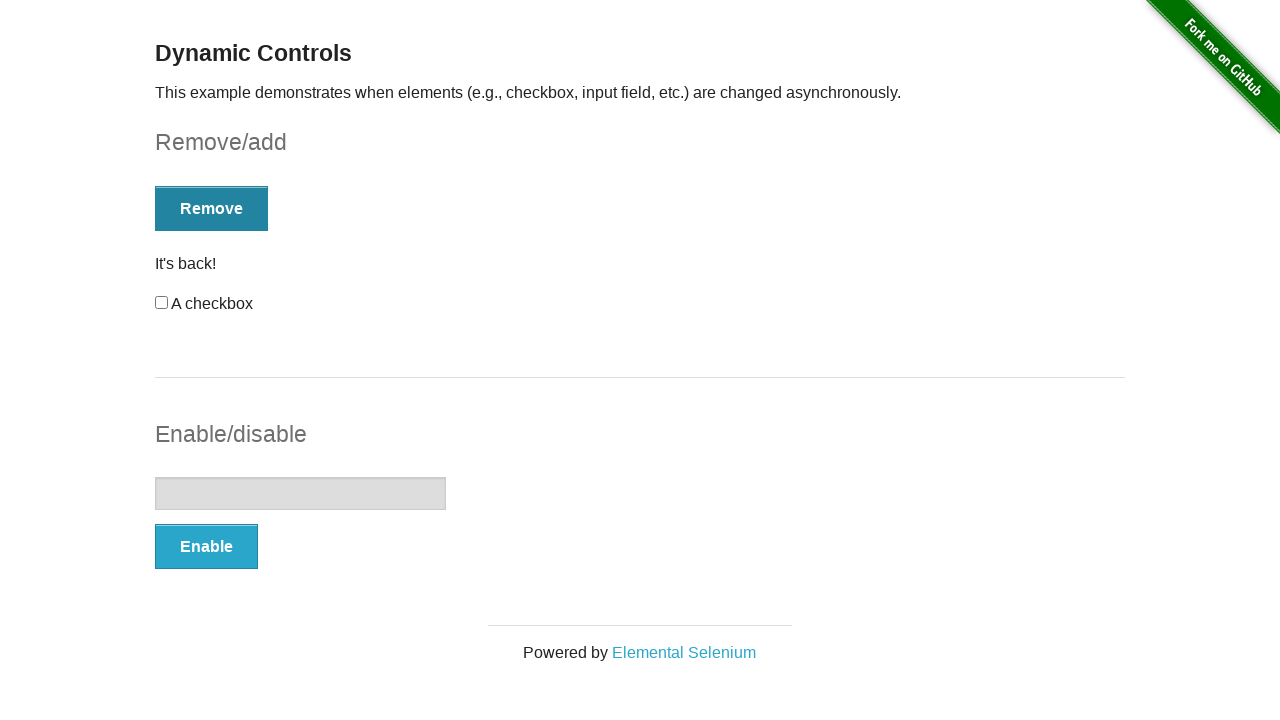

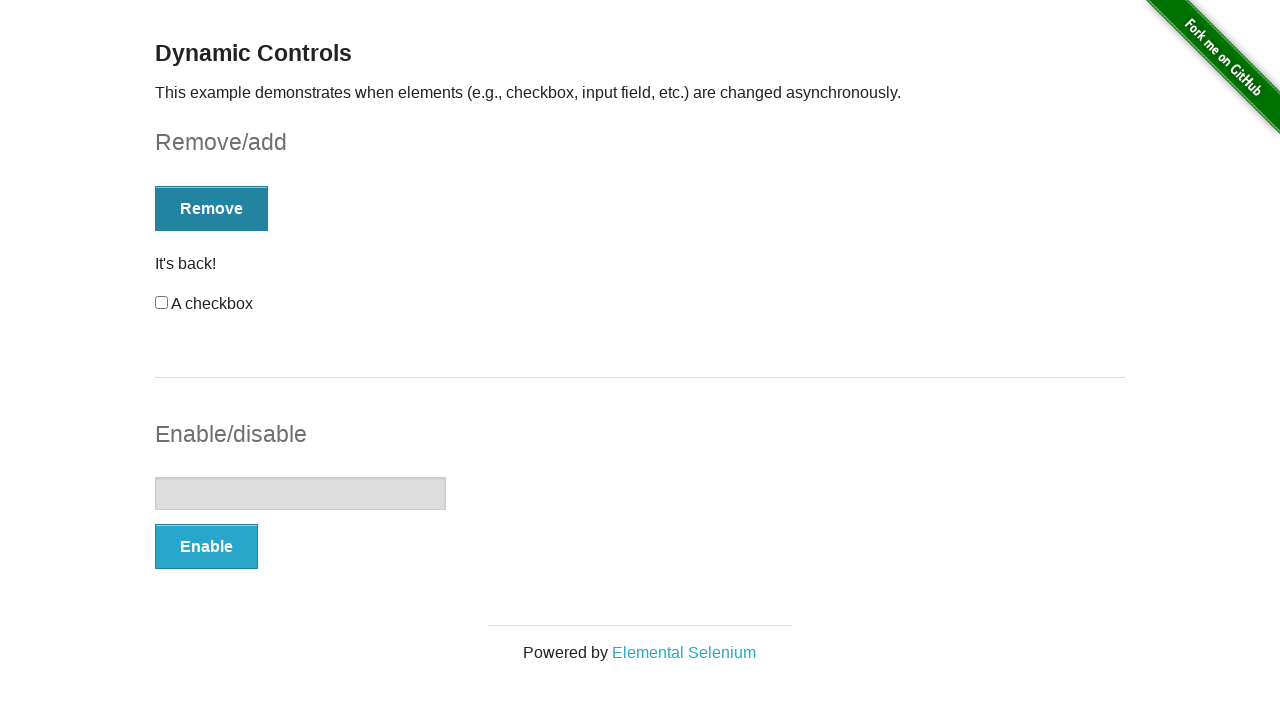